Tests copy and paste keyboard functionality by typing text in a field, selecting all, copying, tabbing to next field, and pasting.

Starting URL: https://demoqa.com/text-box

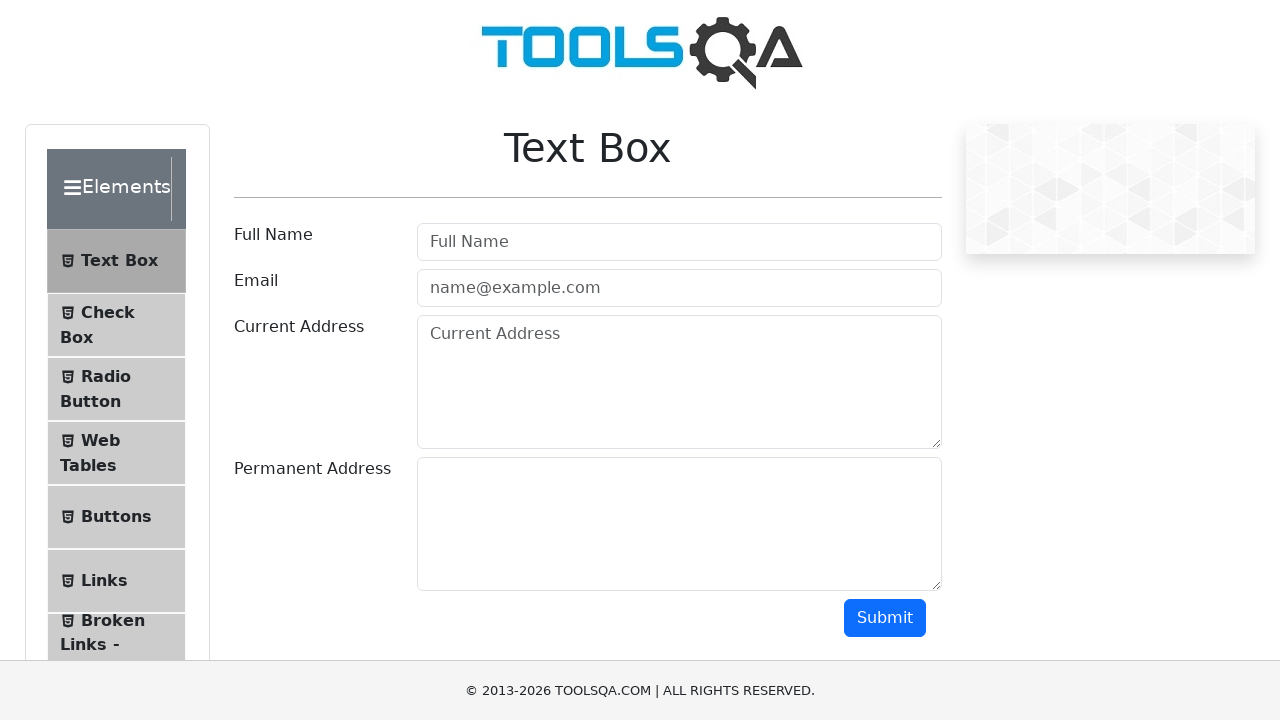

Waited for currentAddress field to be present
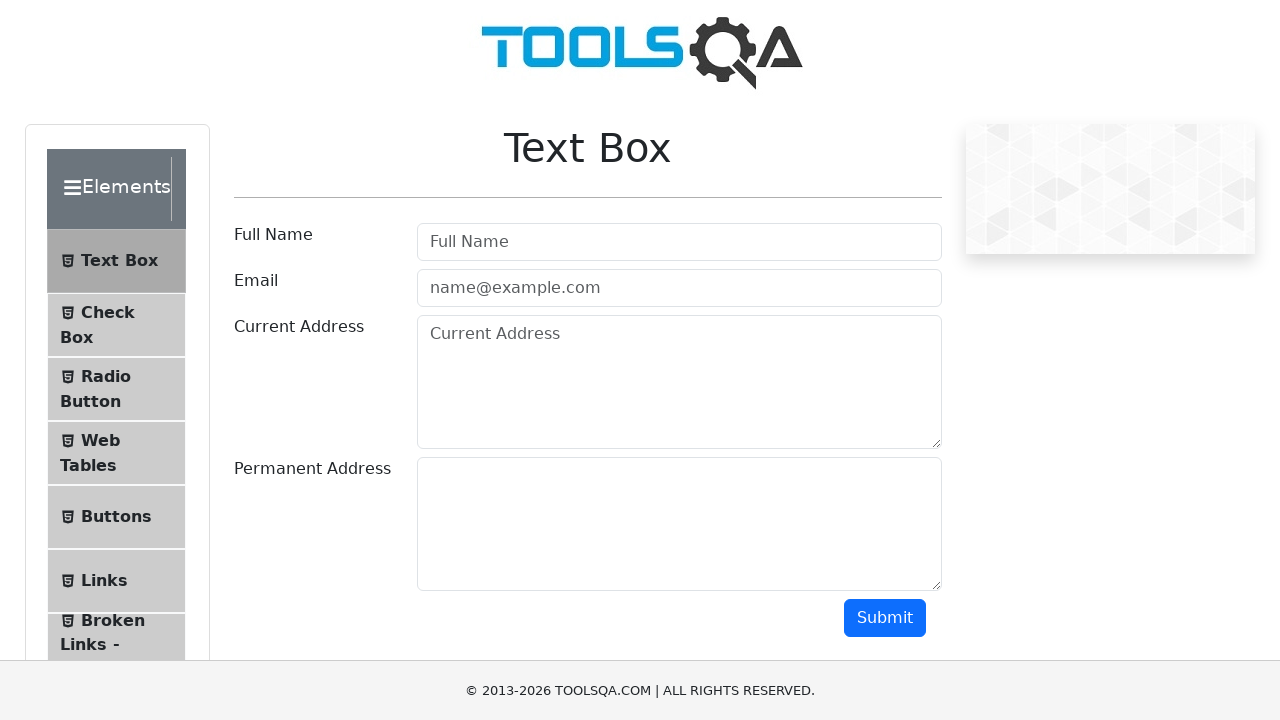

Waited for permanentAddress field to be present
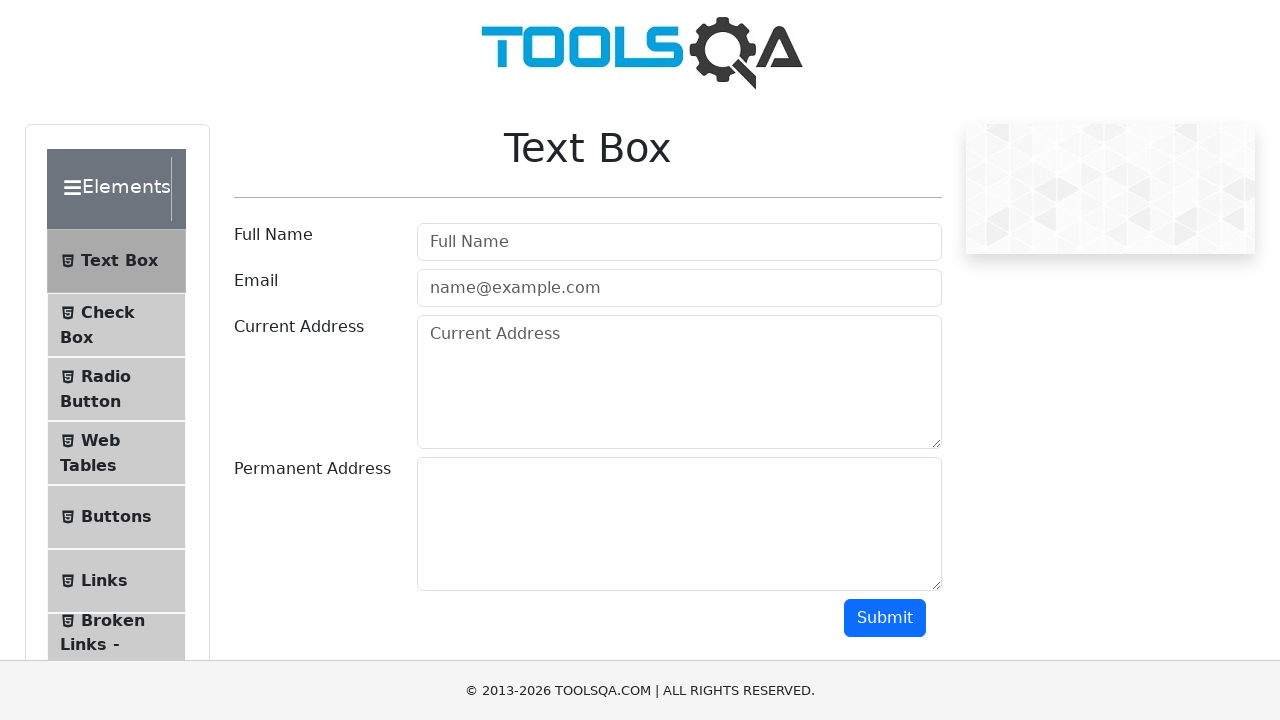

Filled currentAddress field with '123 Test Street, Cityville' on #currentAddress
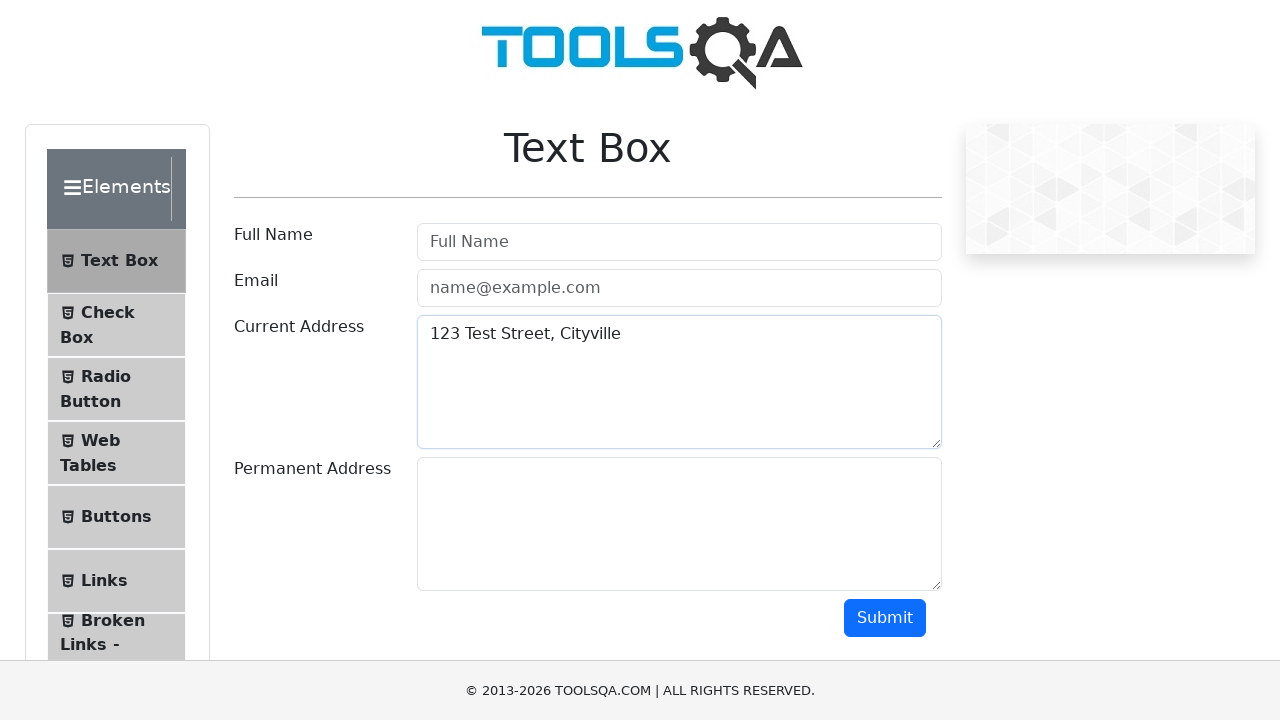

Clicked on currentAddress field to ensure focus at (679, 382) on #currentAddress
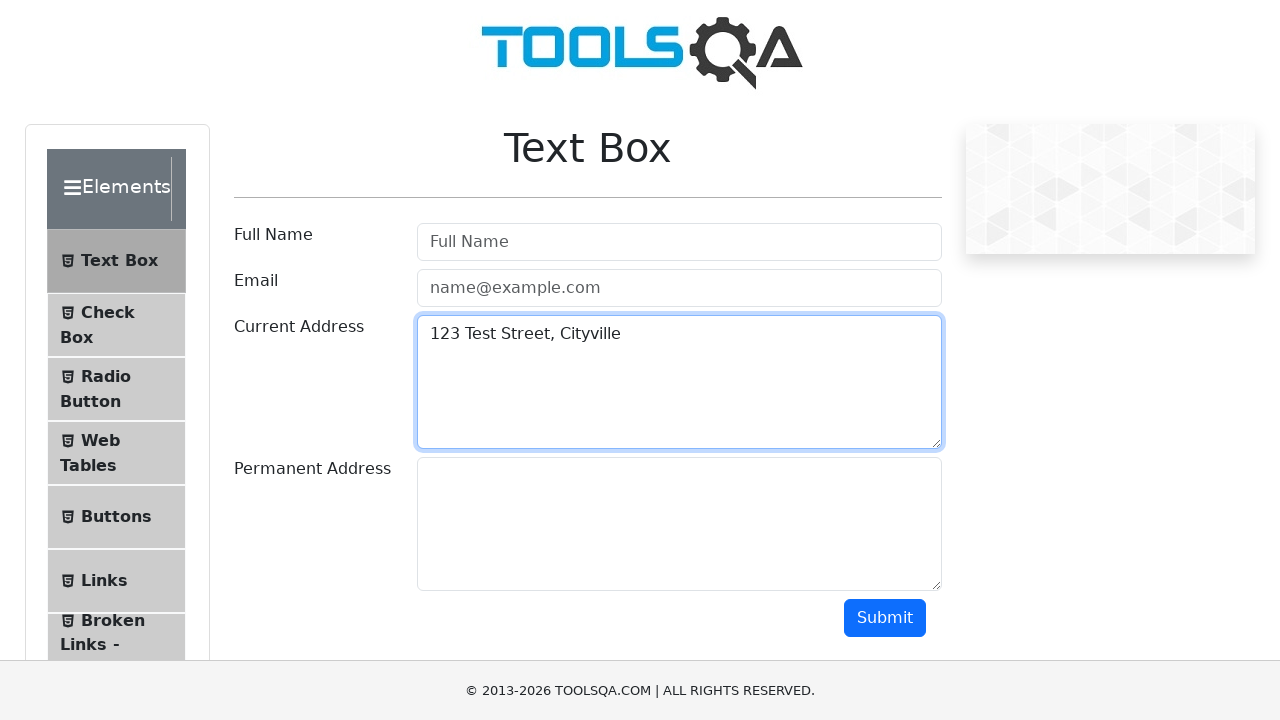

Selected all text in currentAddress field using Ctrl+A
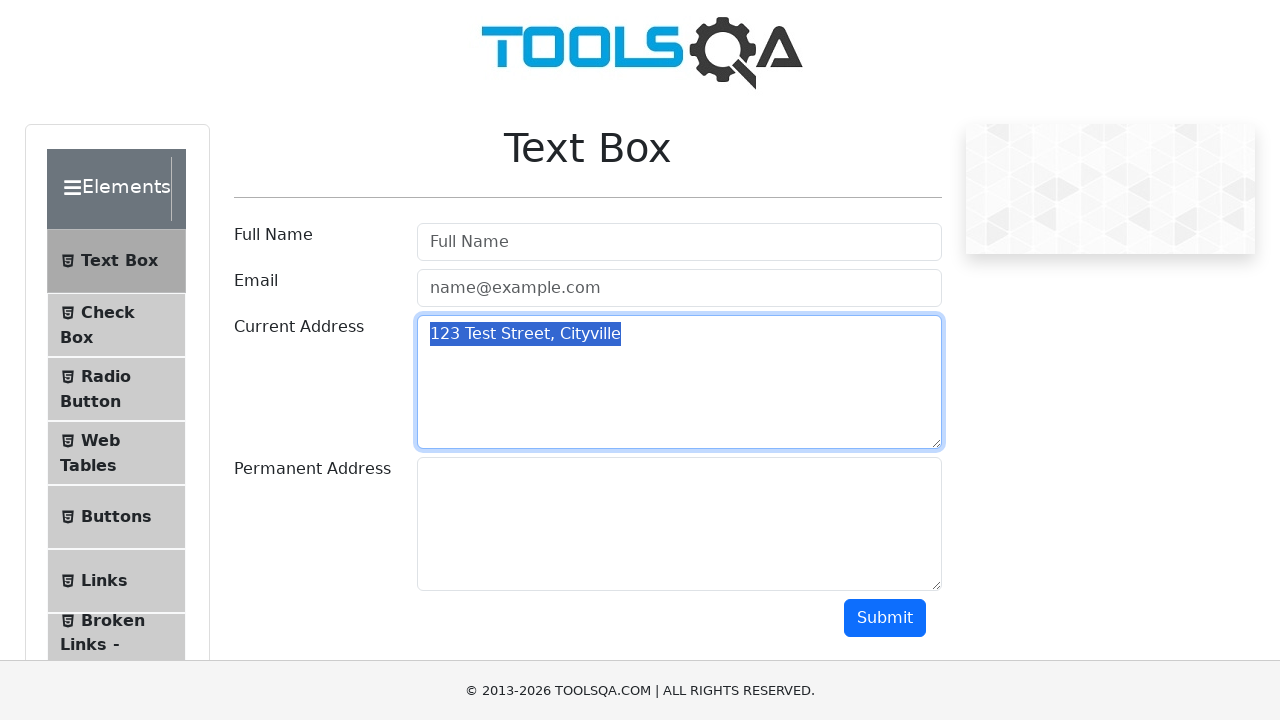

Copied selected text using Ctrl+C
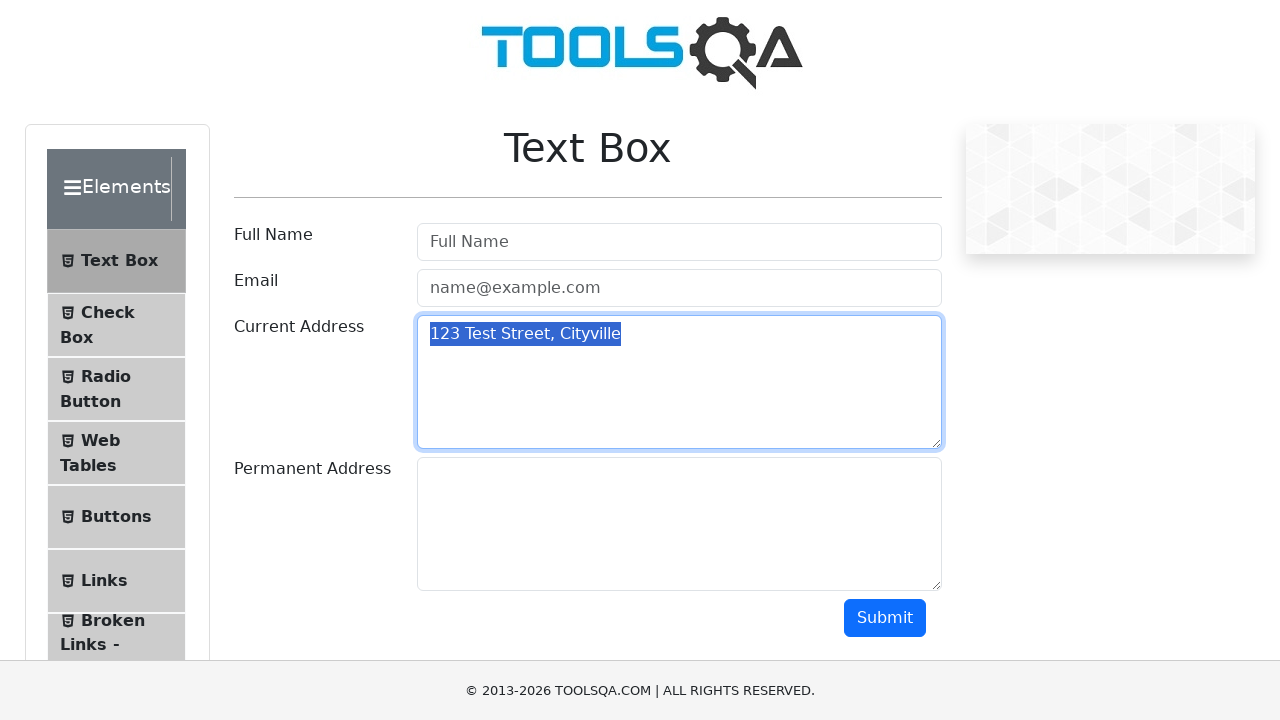

Tabbed to permanentAddress field
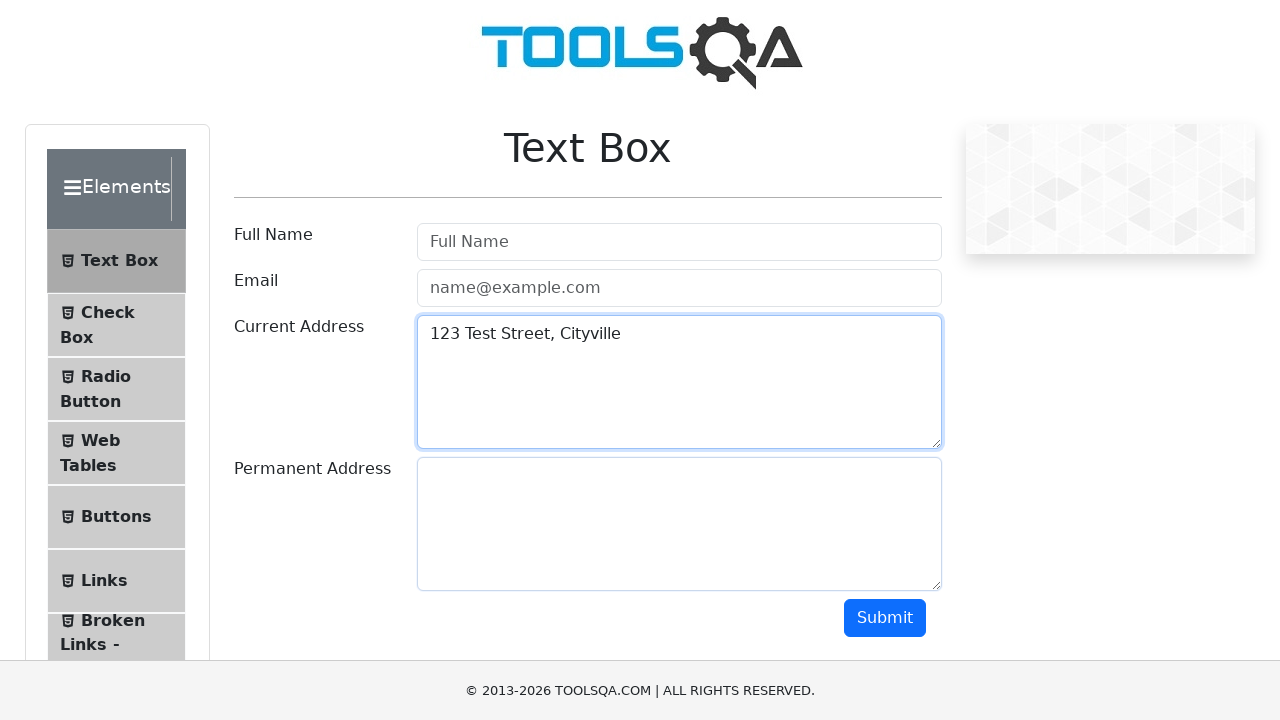

Pasted copied text into permanentAddress field using Ctrl+V
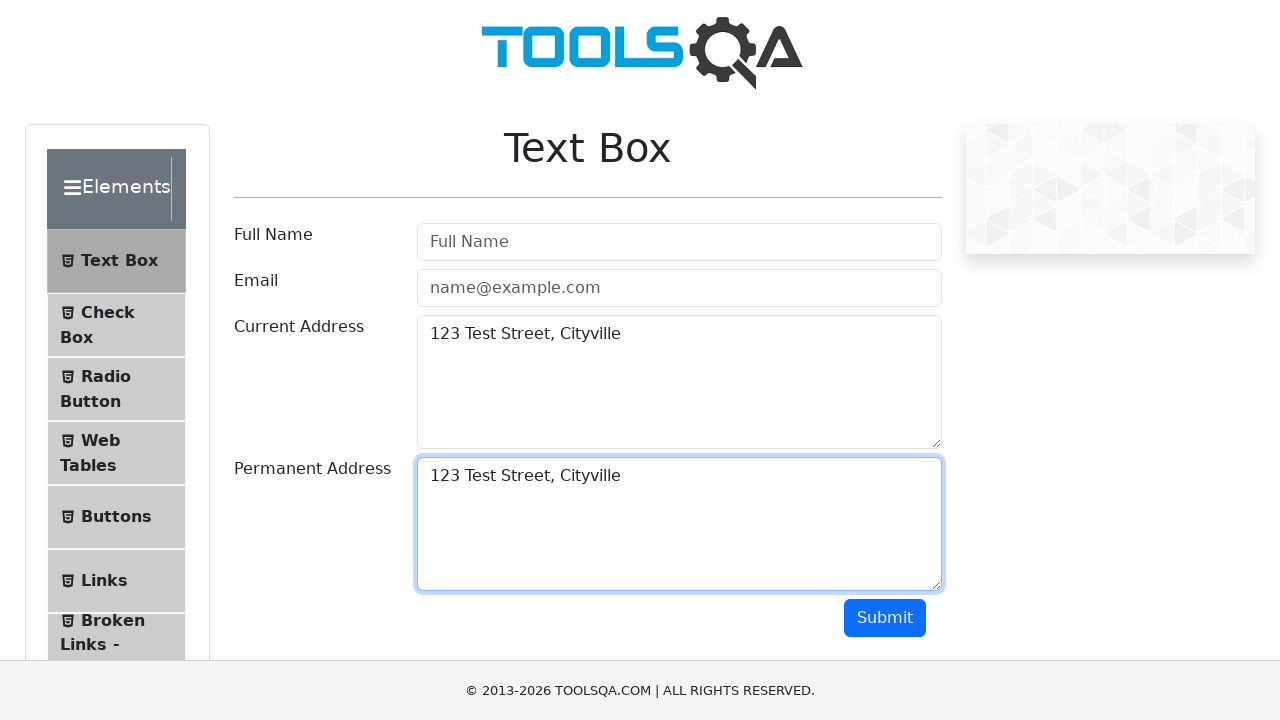

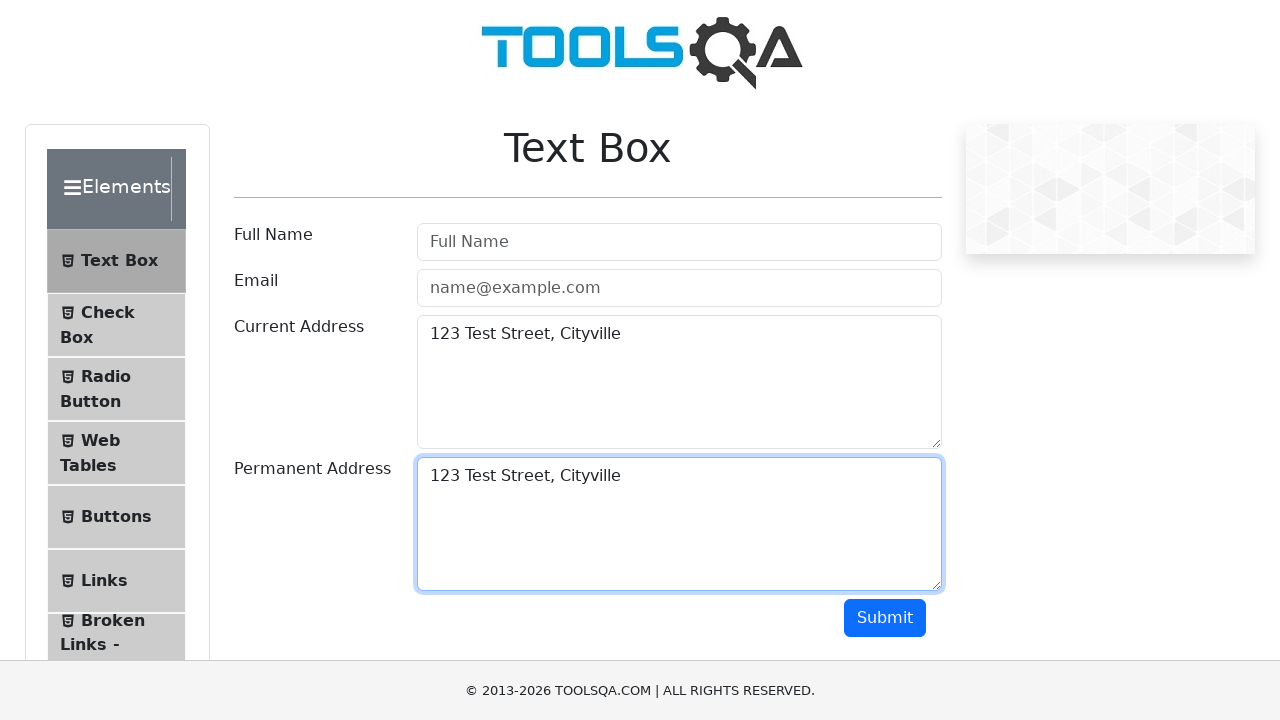